Performs a drag and drop action from draggable element to droppable target

Starting URL: https://crossbrowsertesting.github.io/drag-and-drop

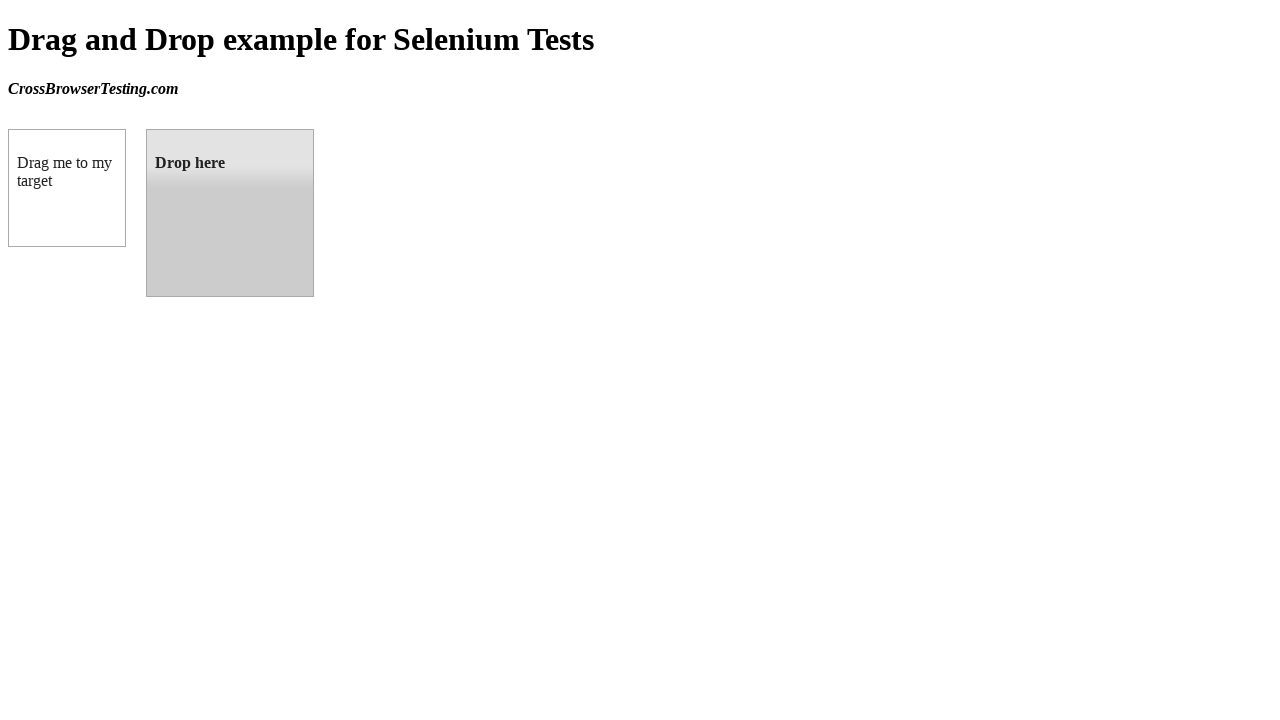

Navigated to drag and drop test page
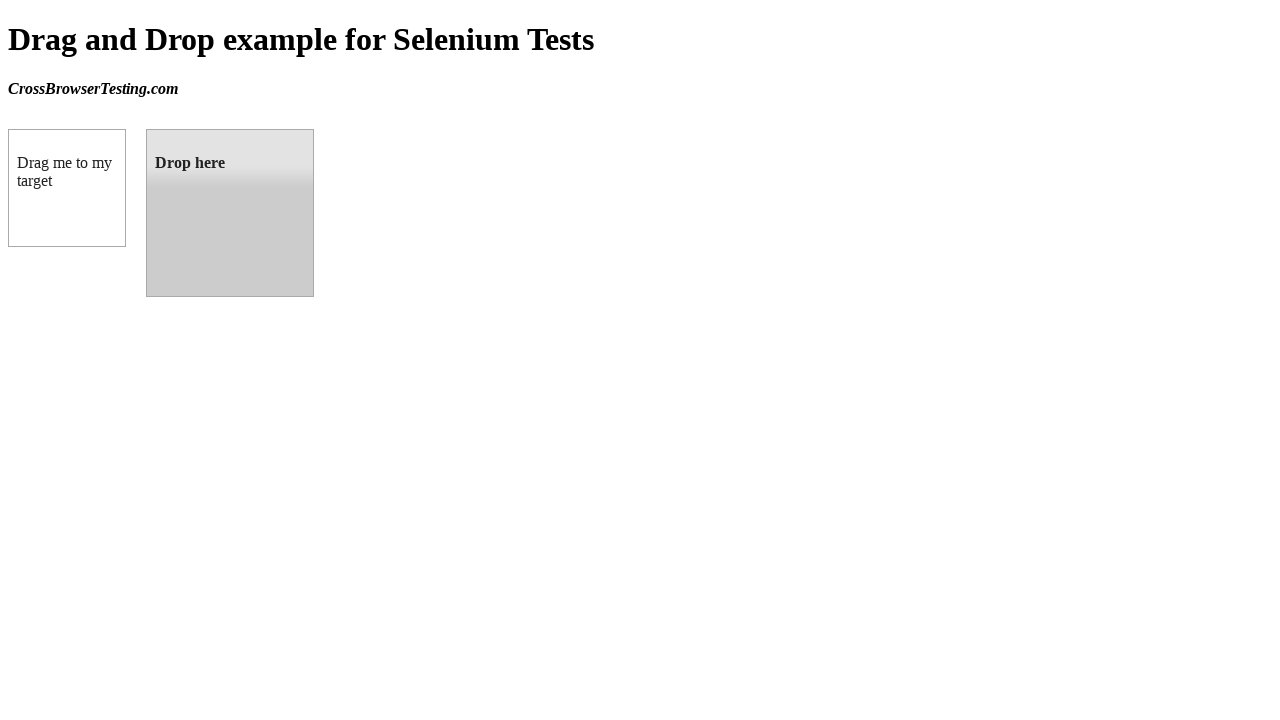

Located draggable element
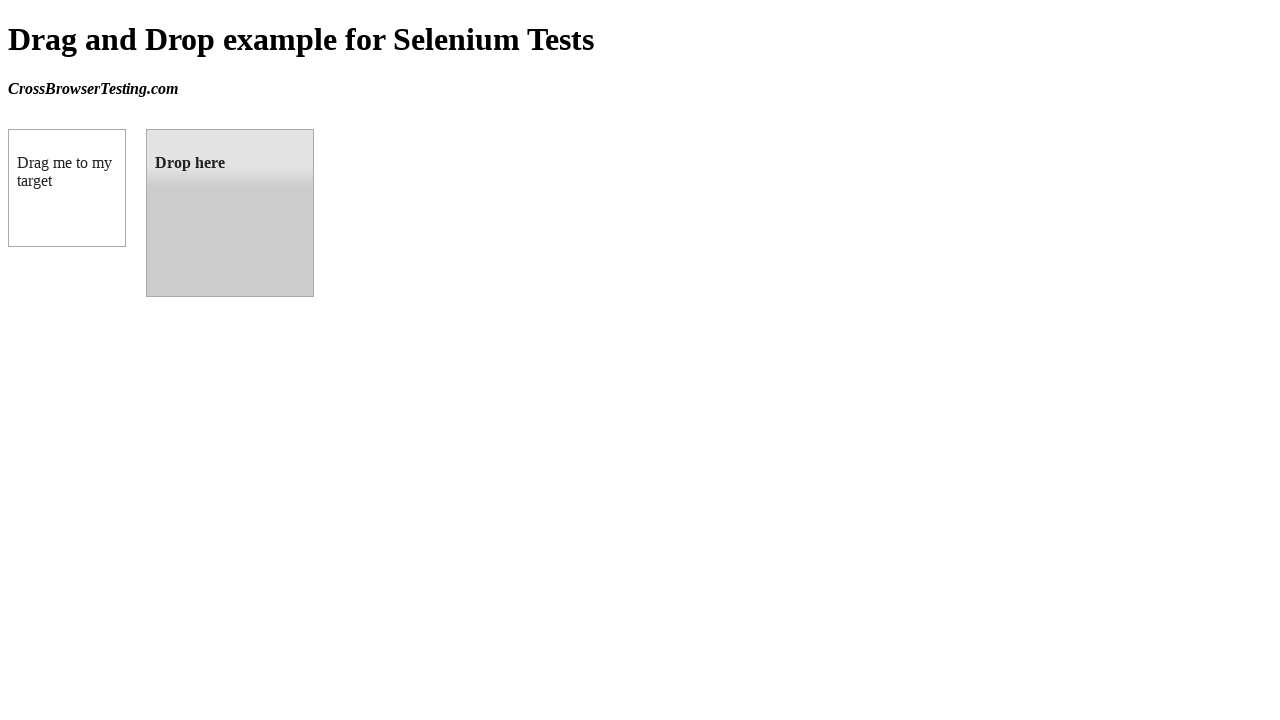

Located droppable target element
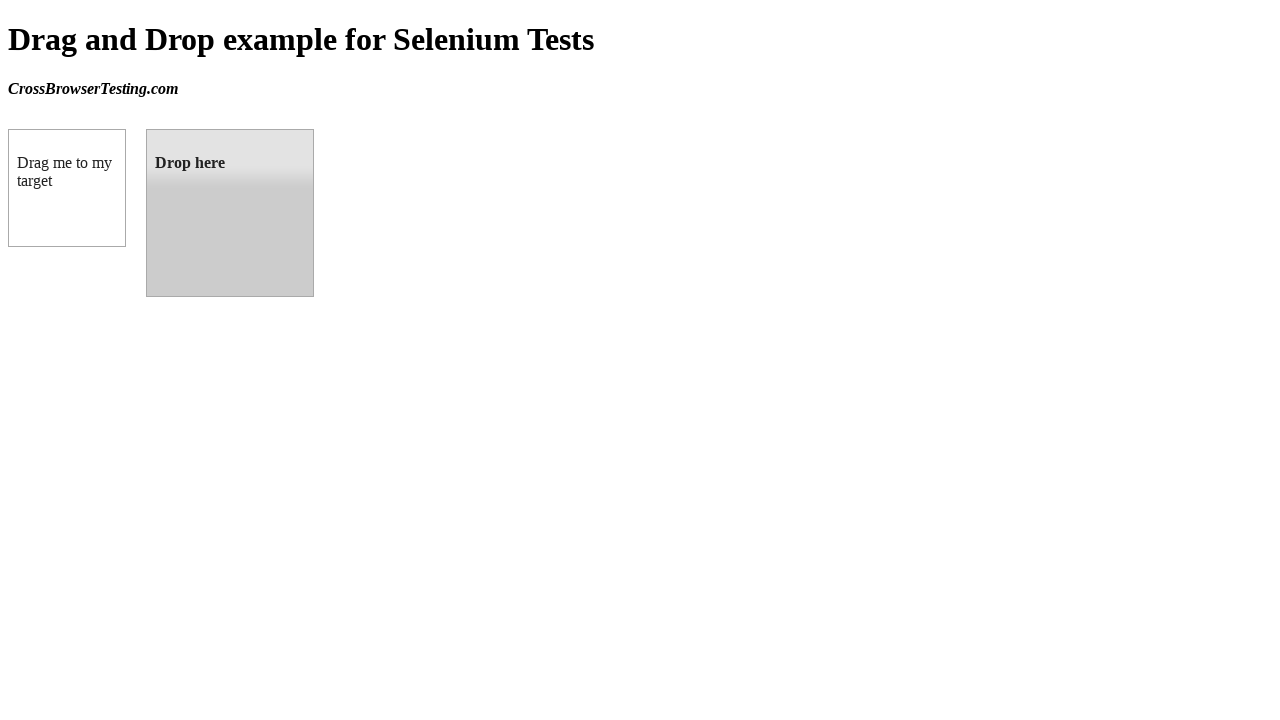

Performed drag and drop from draggable element to droppable target at (230, 213)
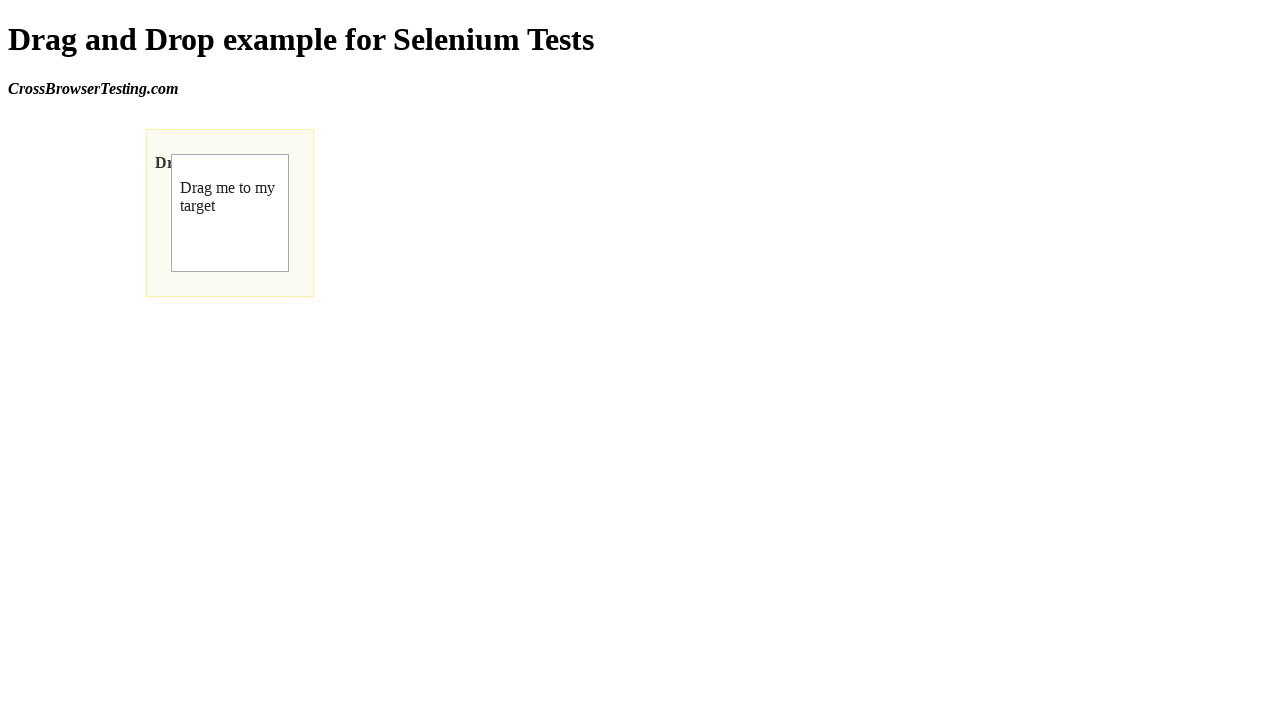

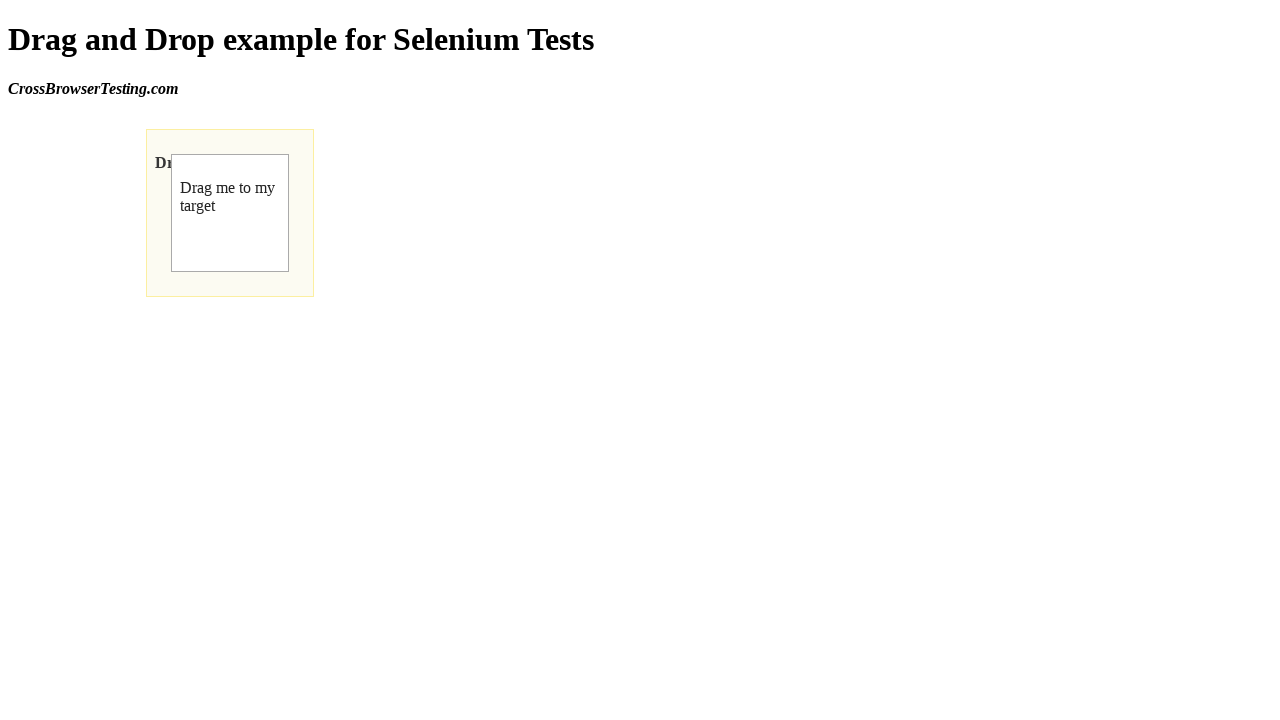